Tests the student registration form by filling in all fields (name, email, gender, phone, birth date, subjects, hobbies, picture upload, address, state/city) and submitting the form, then verifying the results modal displays correct information.

Starting URL: https://demoqa.com/automation-practice-form

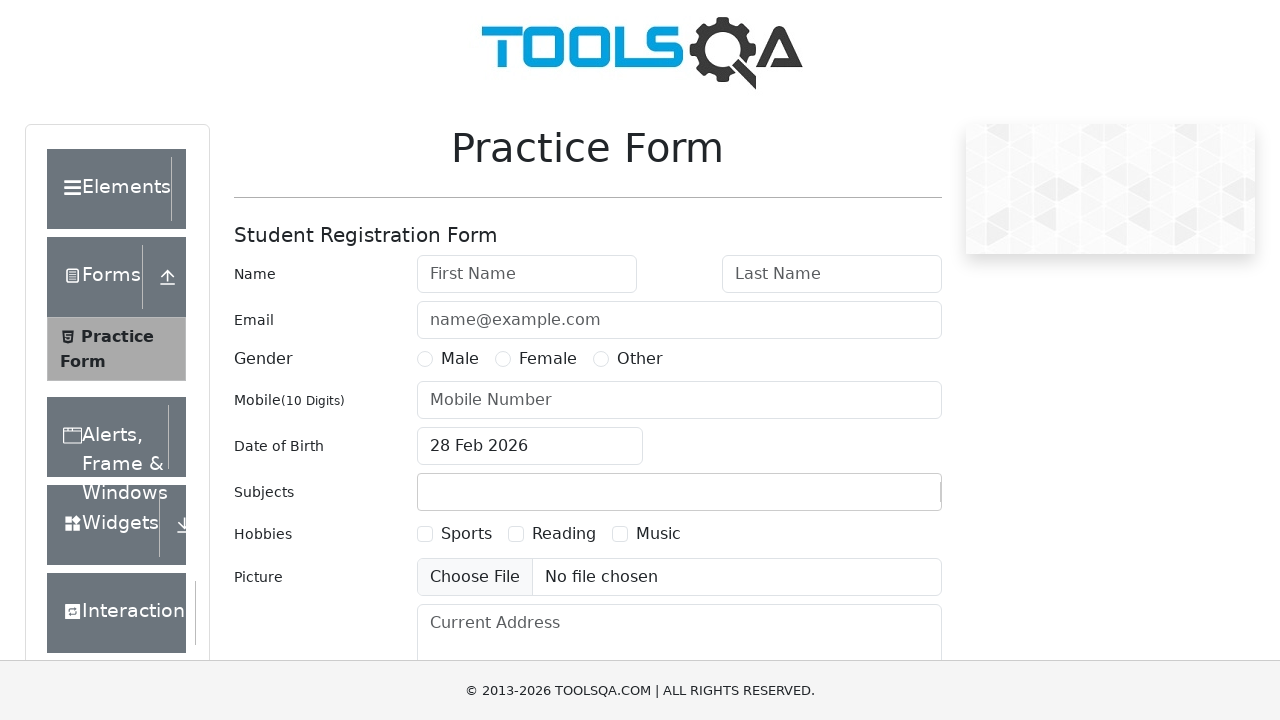

Filled first name field with 'Michael' on #firstName
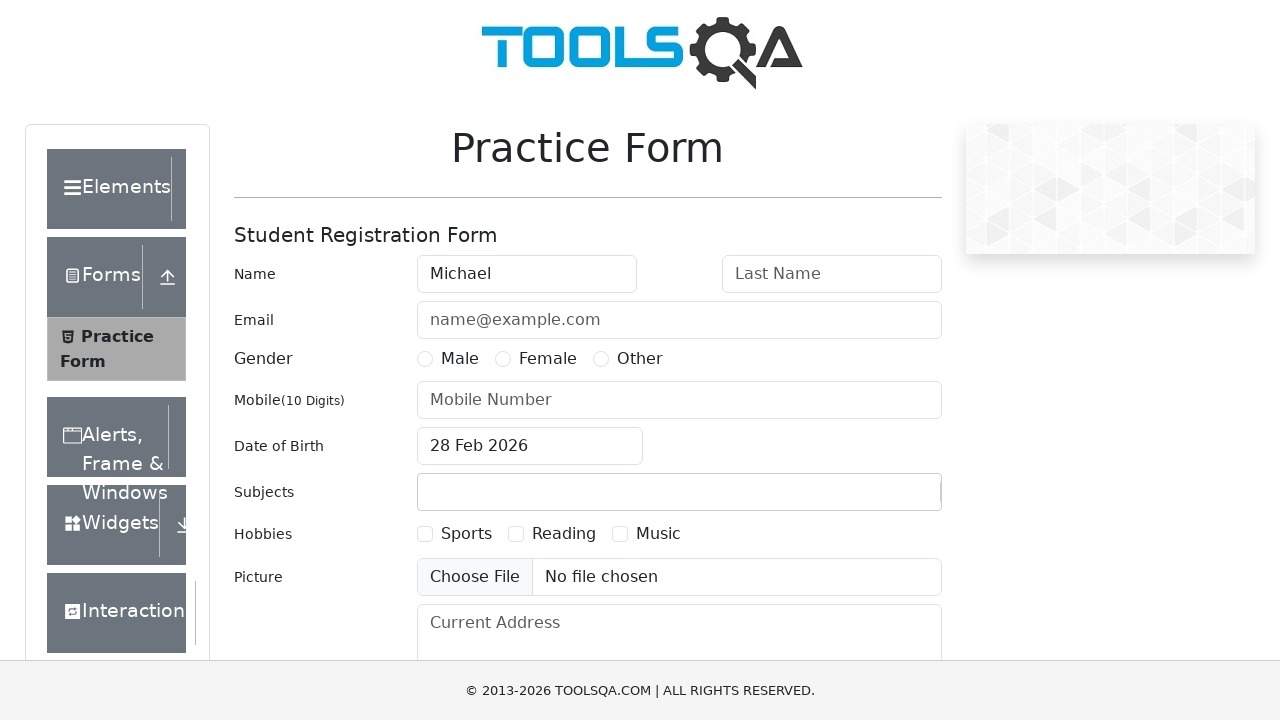

Filled last name field with 'Johnson' on #lastName
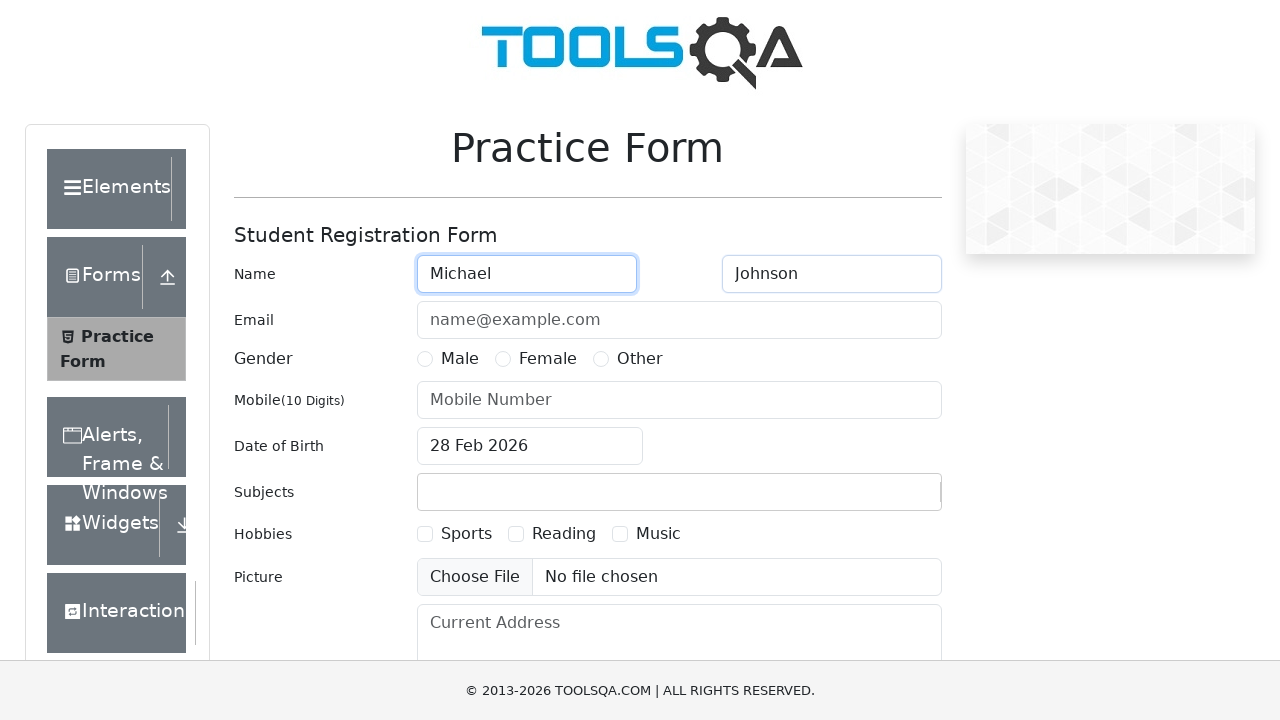

Filled email field with 'michael.johnson@example.com' on #userEmail
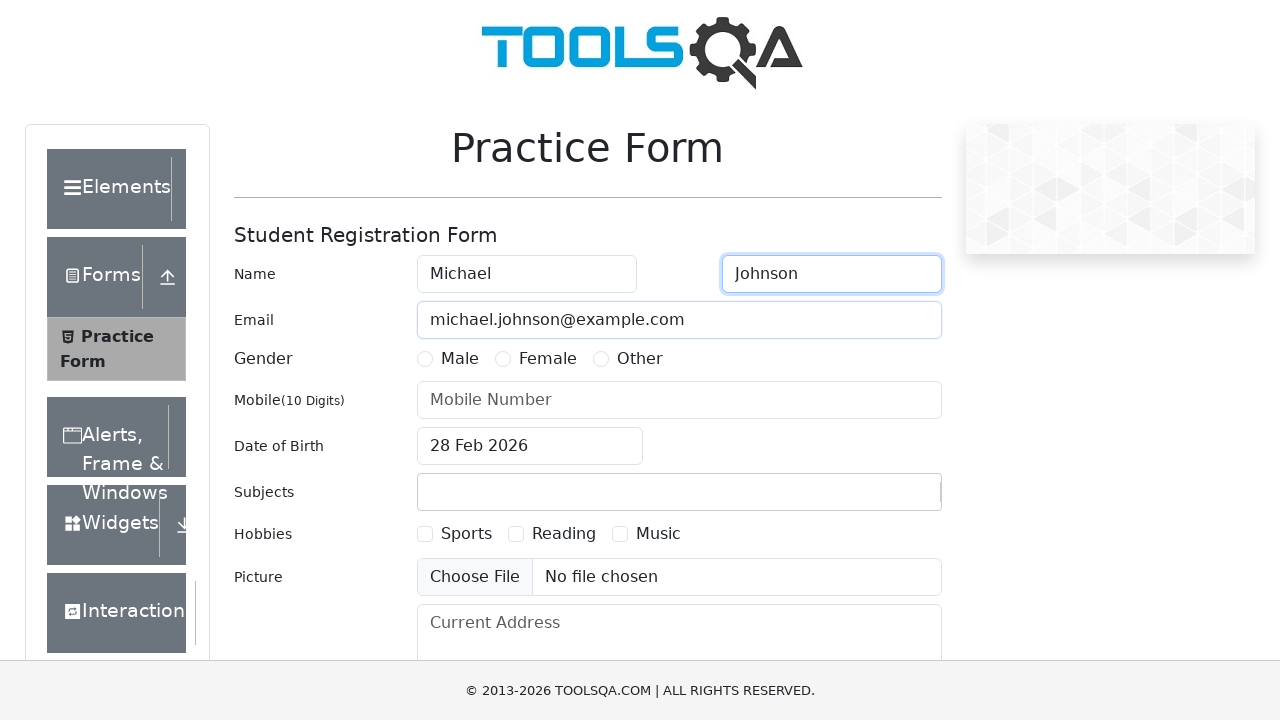

Selected Male gender option at (460, 359) on label[for='gender-radio-1']
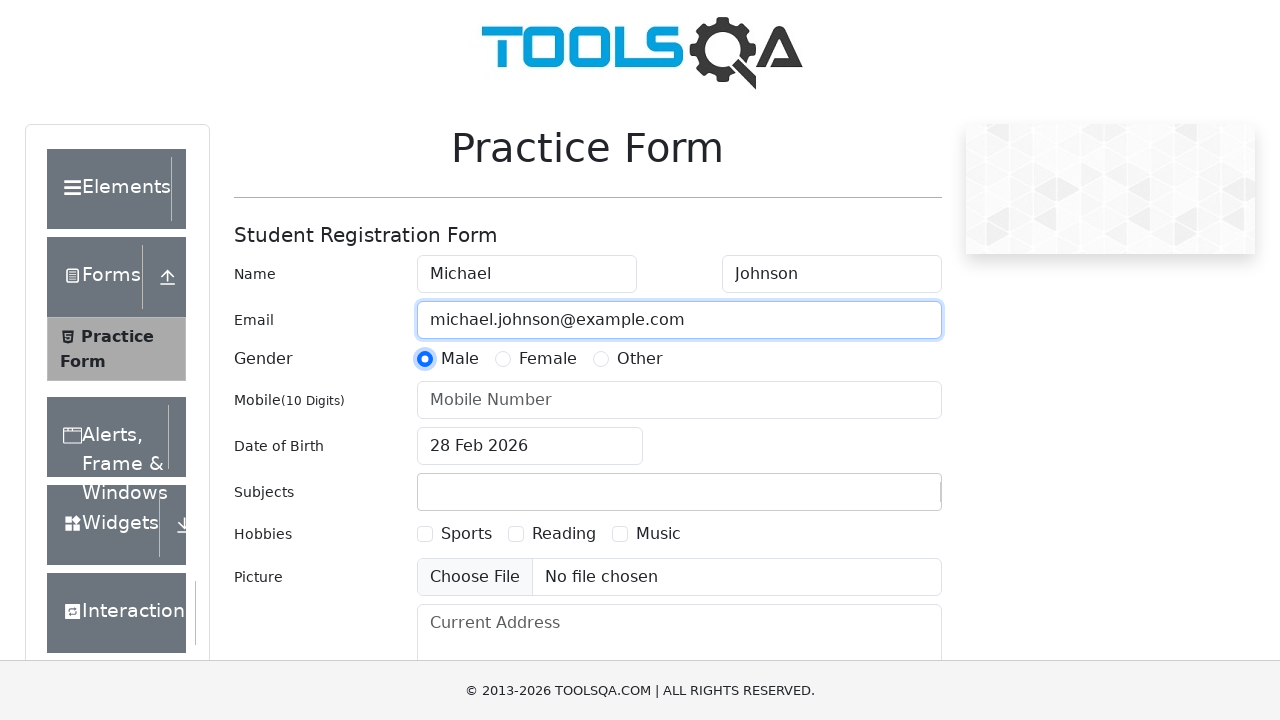

Filled phone number field with '5551234567' on #userNumber
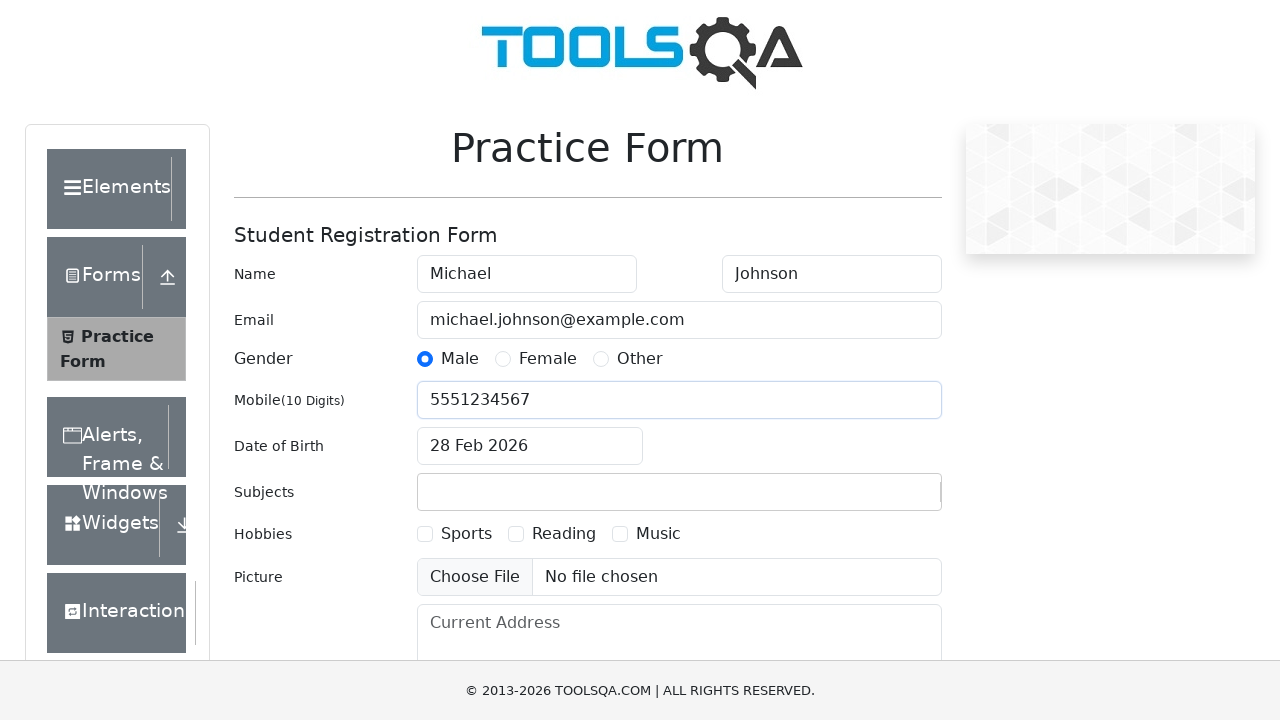

Clicked date of birth input to open date picker at (530, 446) on #dateOfBirthInput
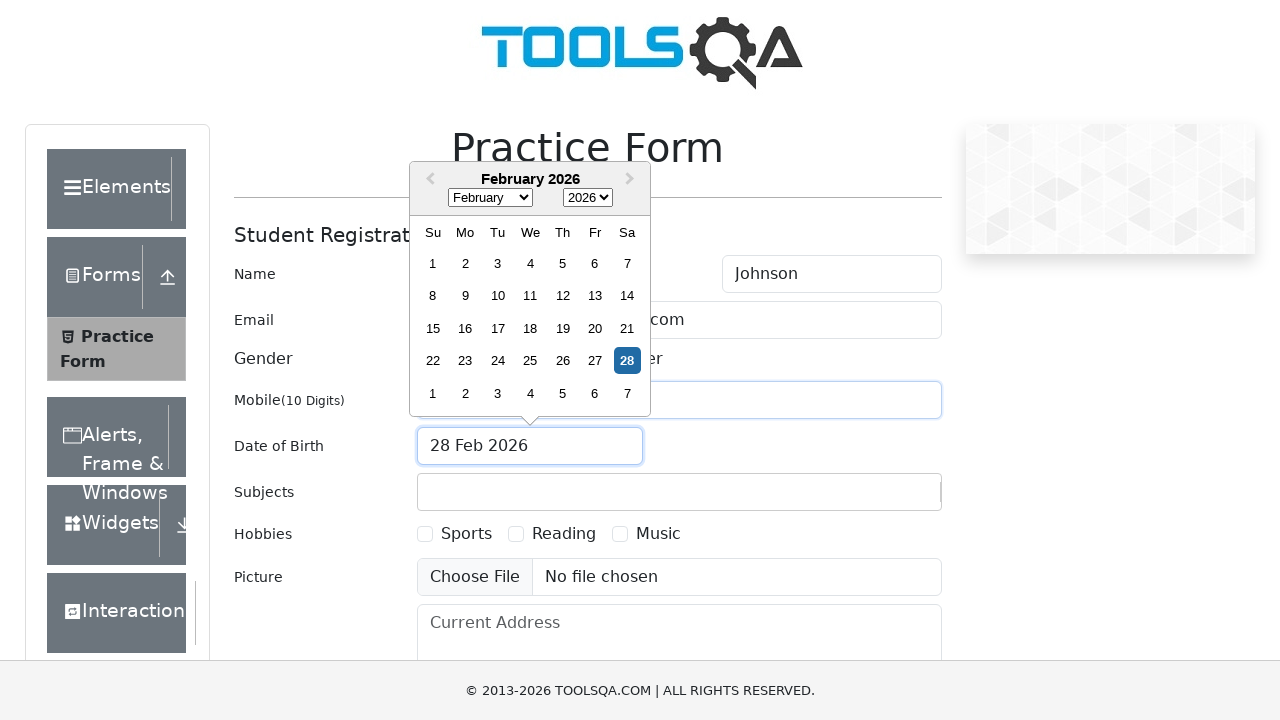

Selected March from month dropdown on .react-datepicker__month-select
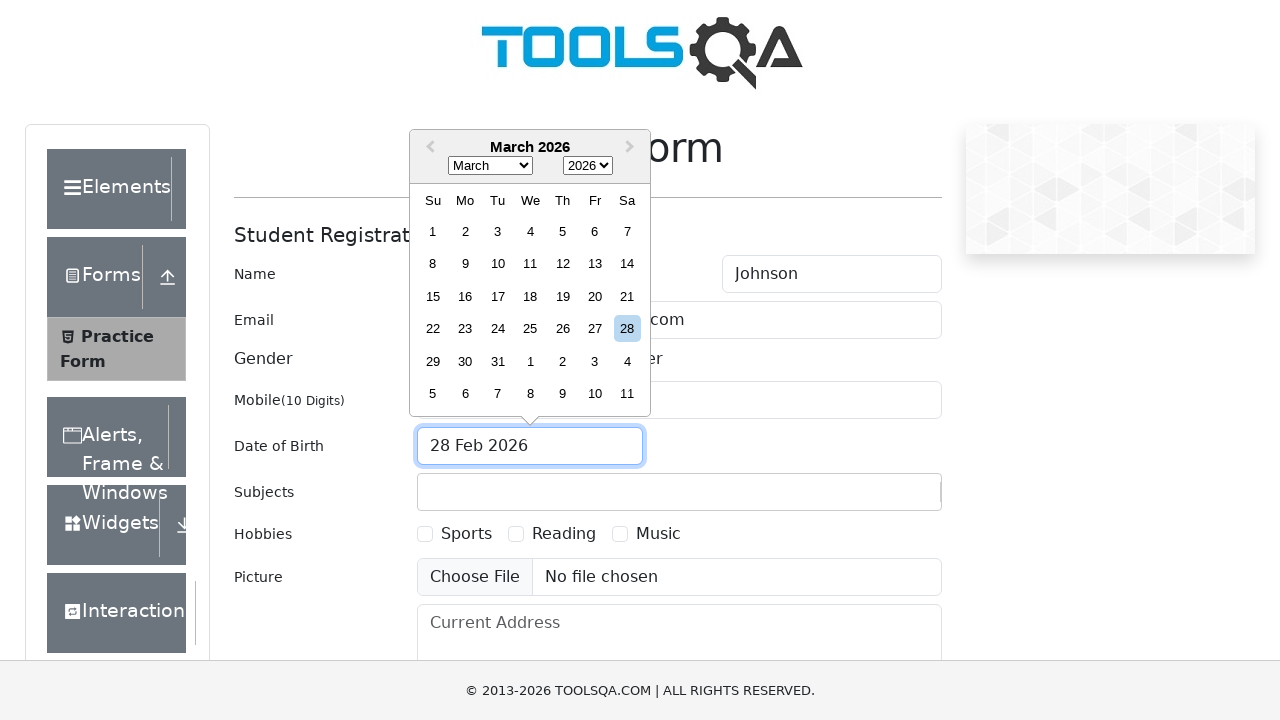

Selected 1992 from year dropdown on .react-datepicker__year-select
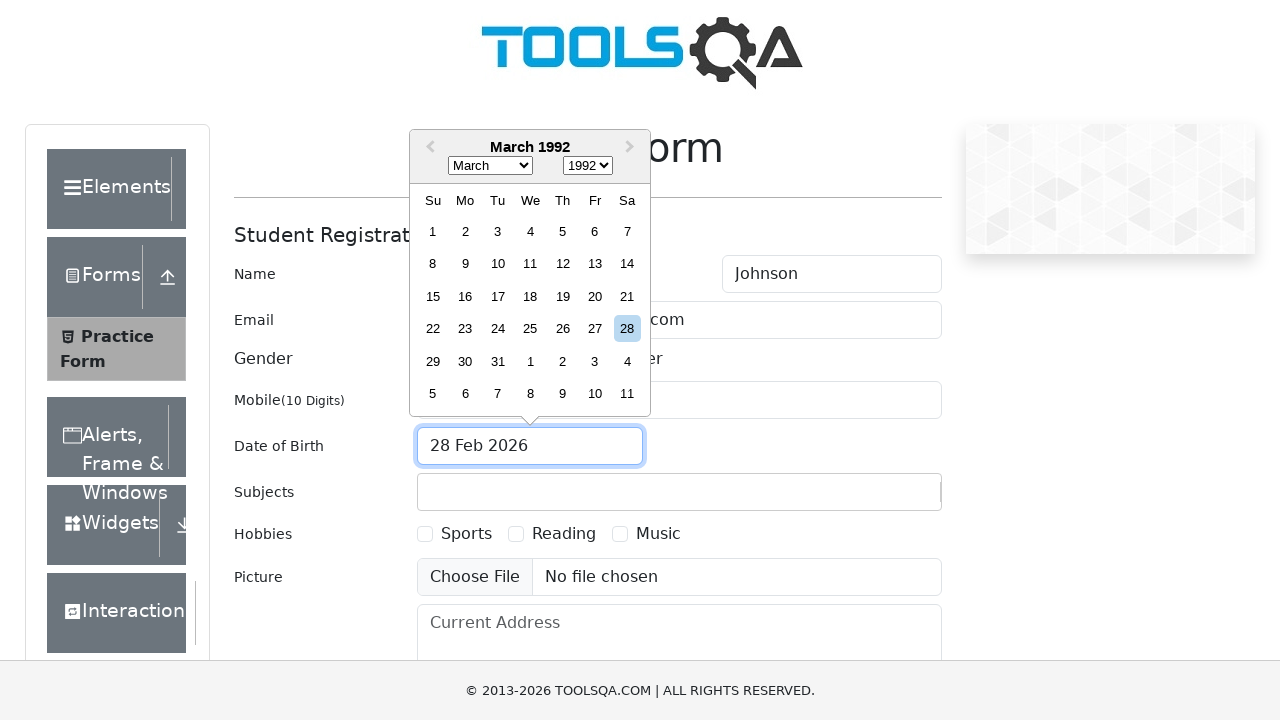

Selected day 15 from date picker at (433, 296) on .react-datepicker__day--015:not(.react-datepicker__day--outside-month)
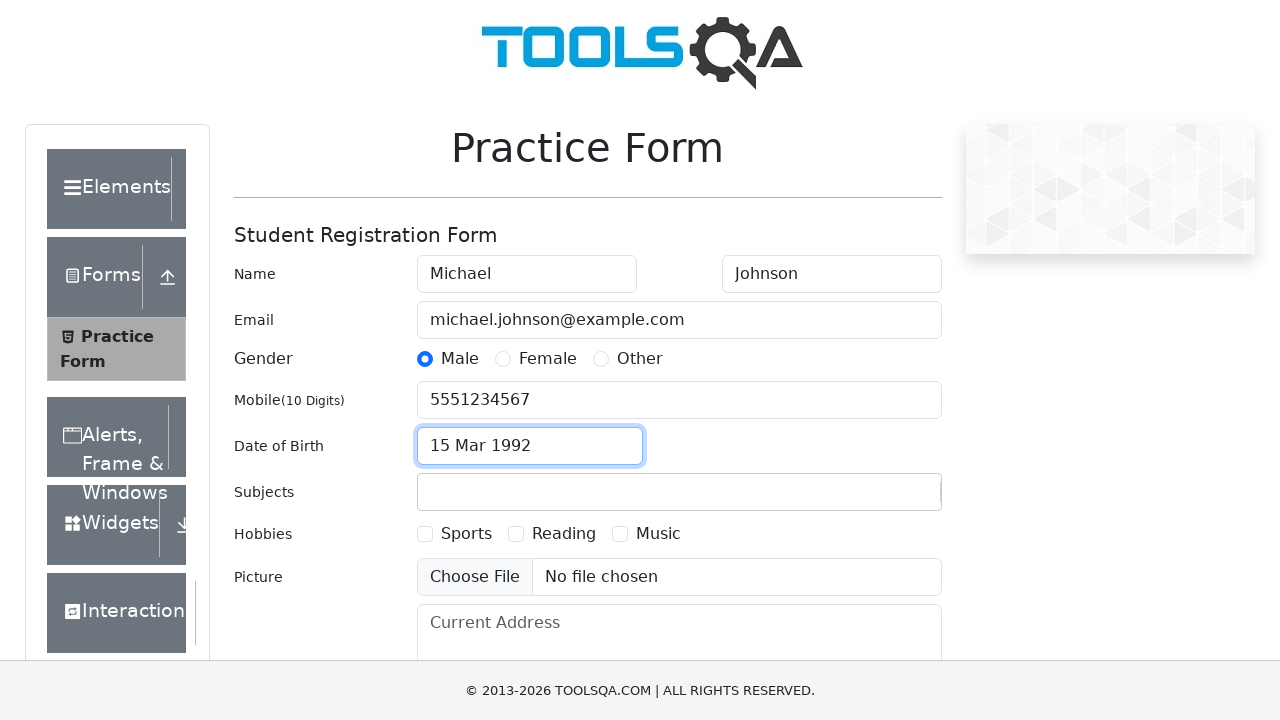

Filled subjects field with 'Hindi' on #subjectsInput
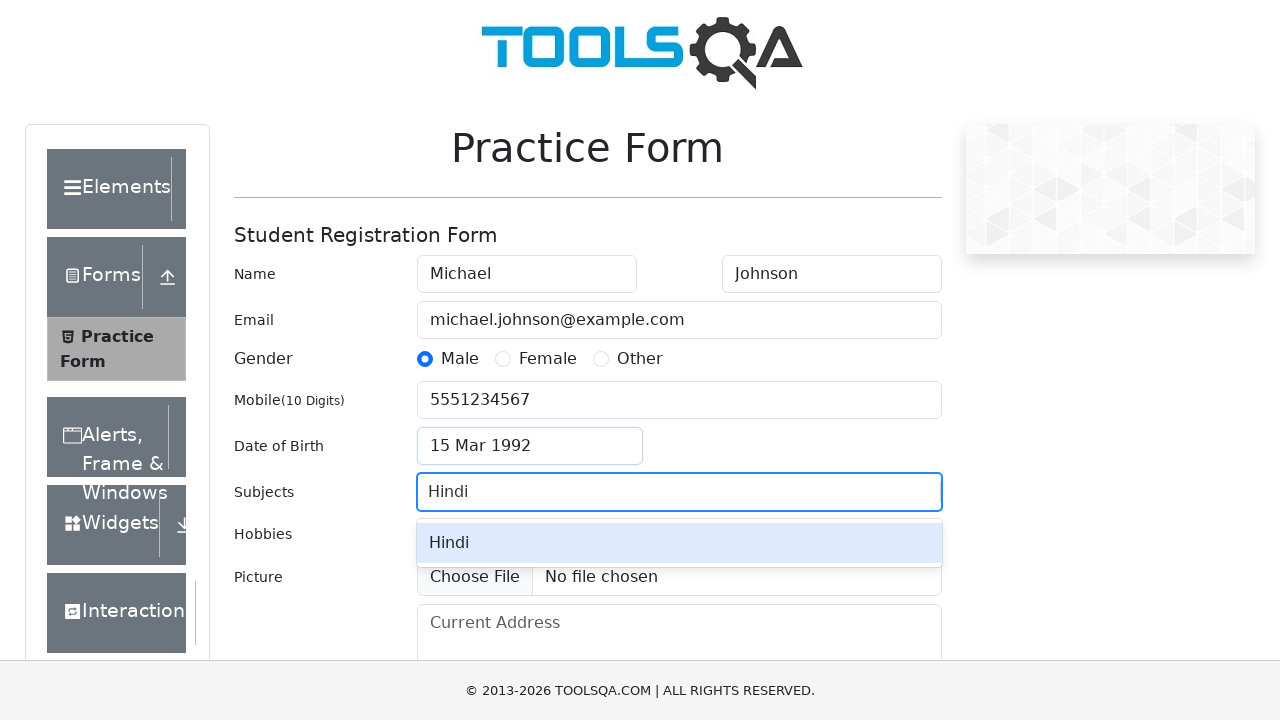

Pressed Enter to confirm subject selection
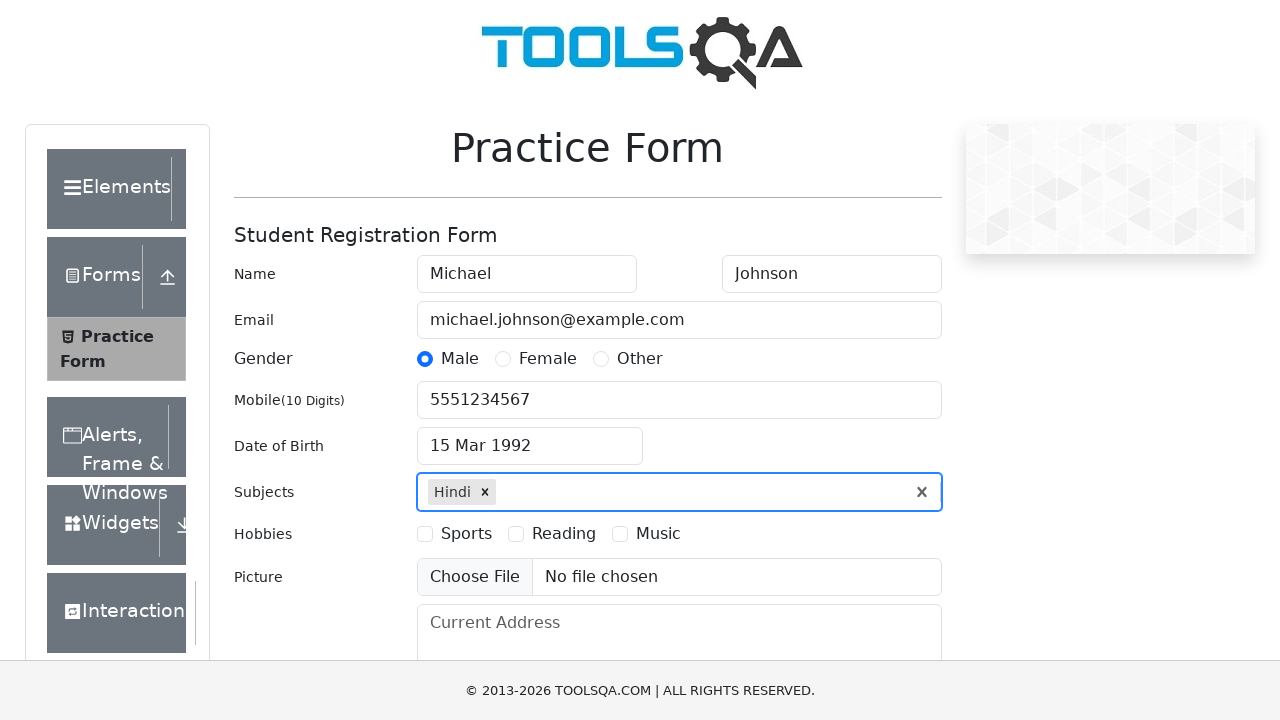

Selected Sports hobby checkbox at (466, 534) on label[for='hobbies-checkbox-1']
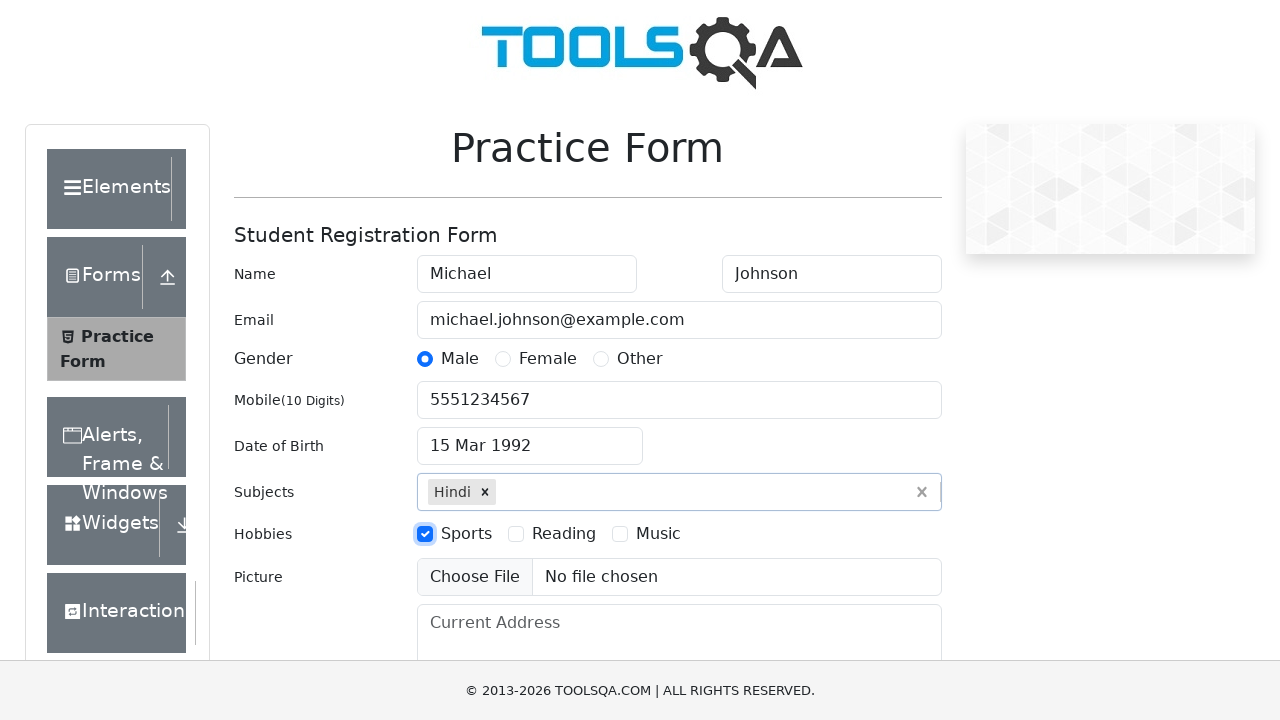

Filled current address field with 'Far far away, building 3' on #currentAddress
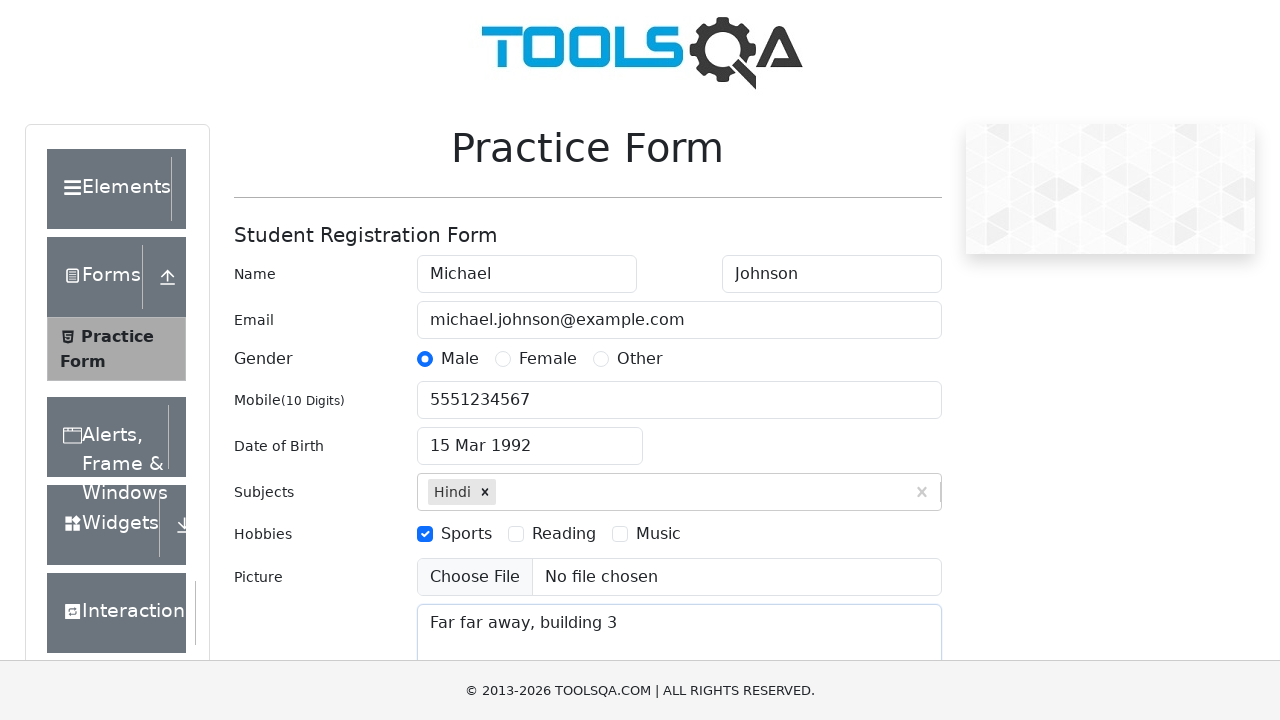

Clicked state dropdown to open options at (527, 437) on #state
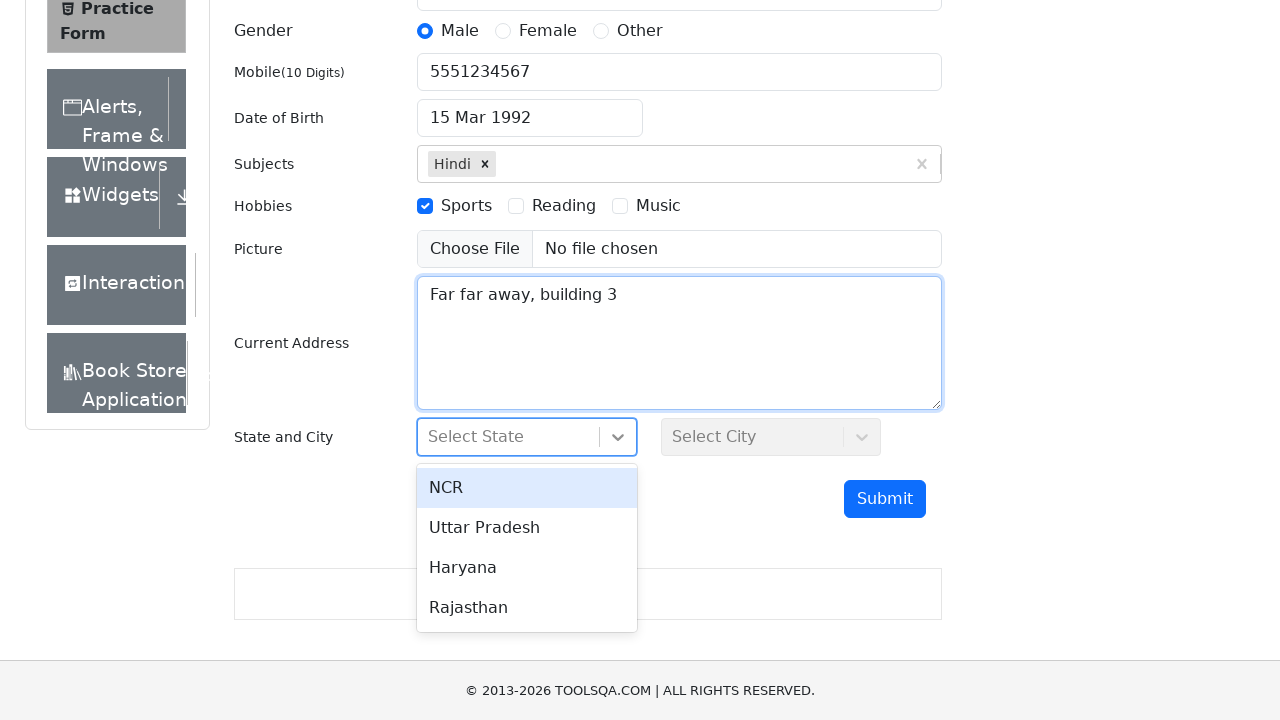

Selected state option from dropdown at (527, 568) on #react-select-3-option-2
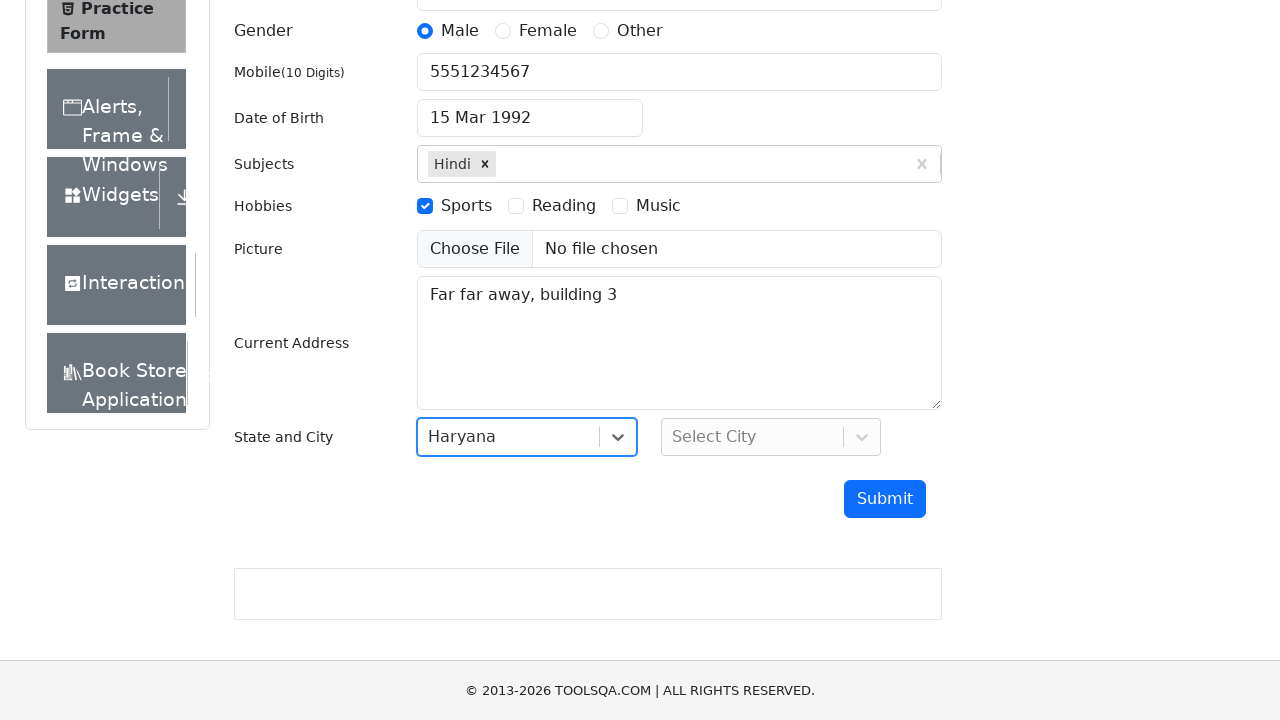

Clicked city dropdown to open options at (771, 437) on #city
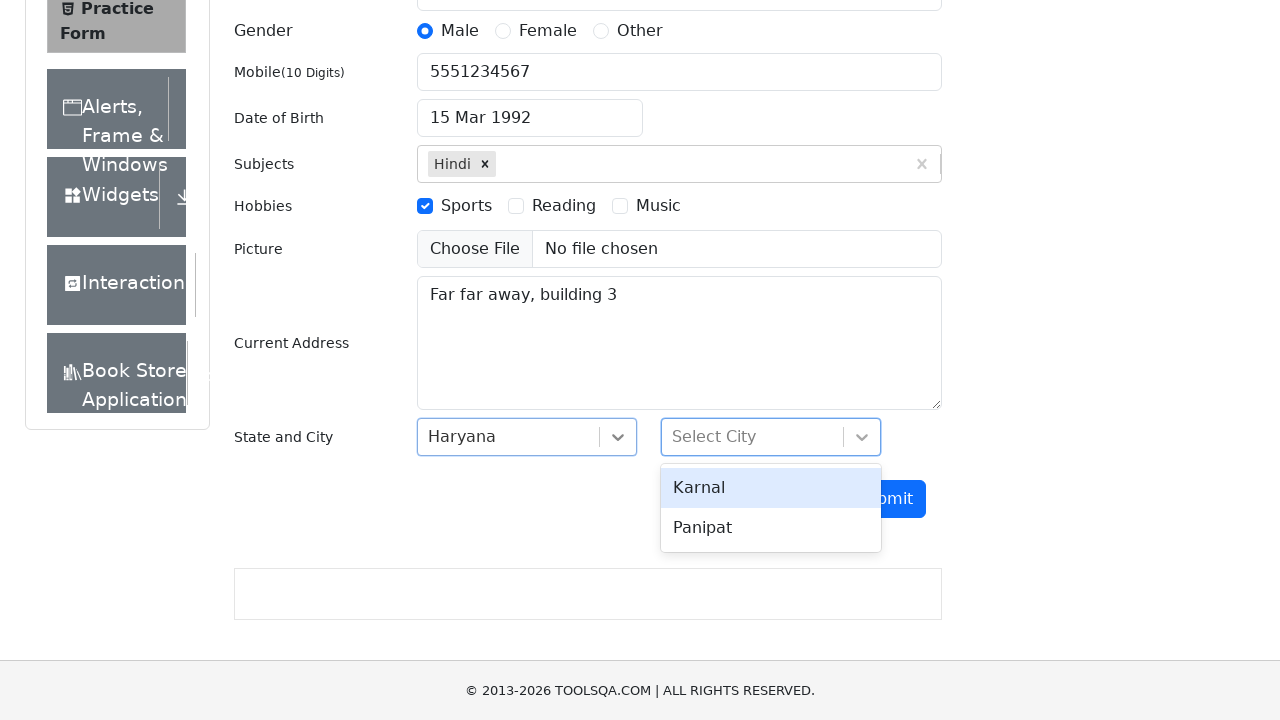

Selected city option from dropdown at (771, 528) on #react-select-4-option-1
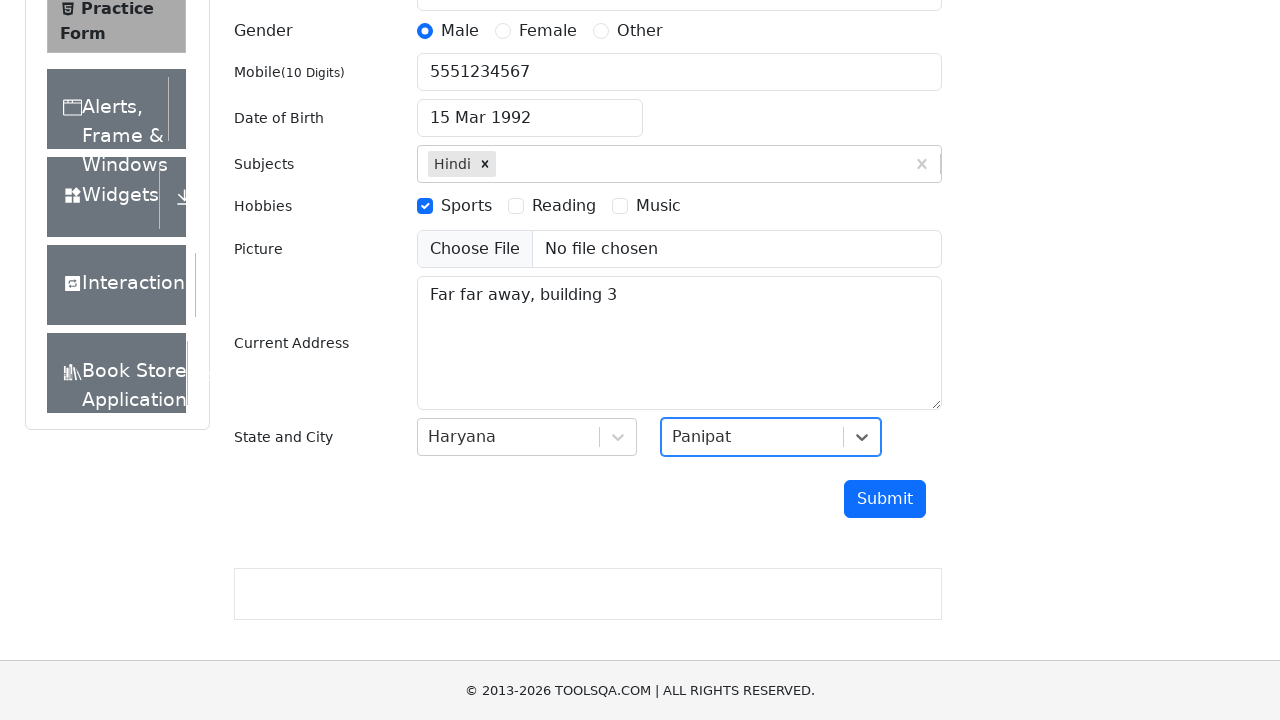

Clicked submit button to submit the registration form at (885, 499) on #submit
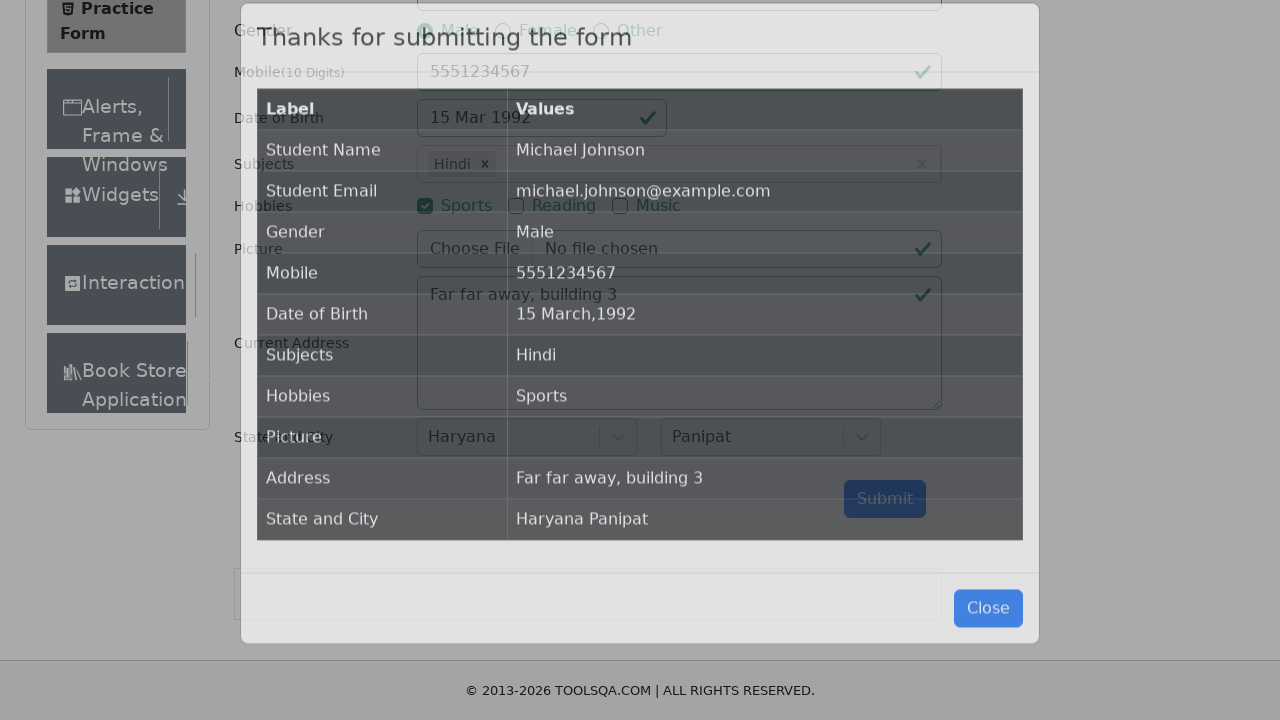

Results modal title appeared on screen
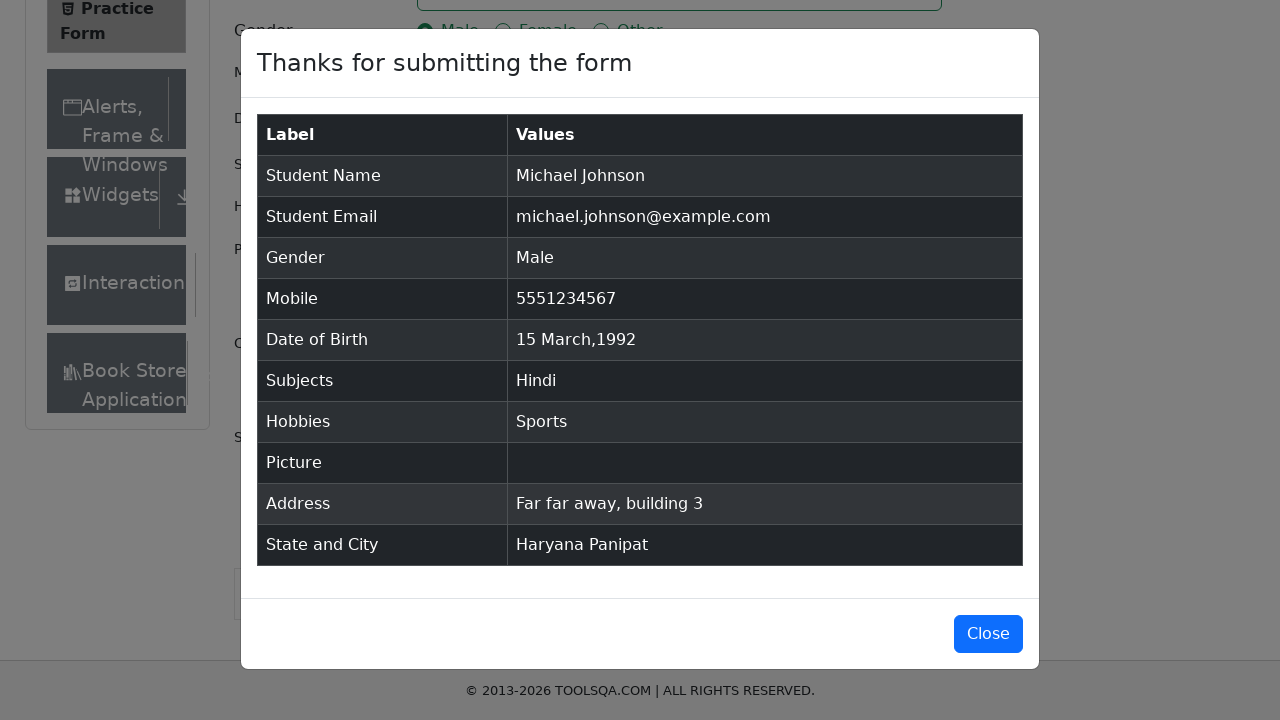

Results table loaded and is visible in the modal
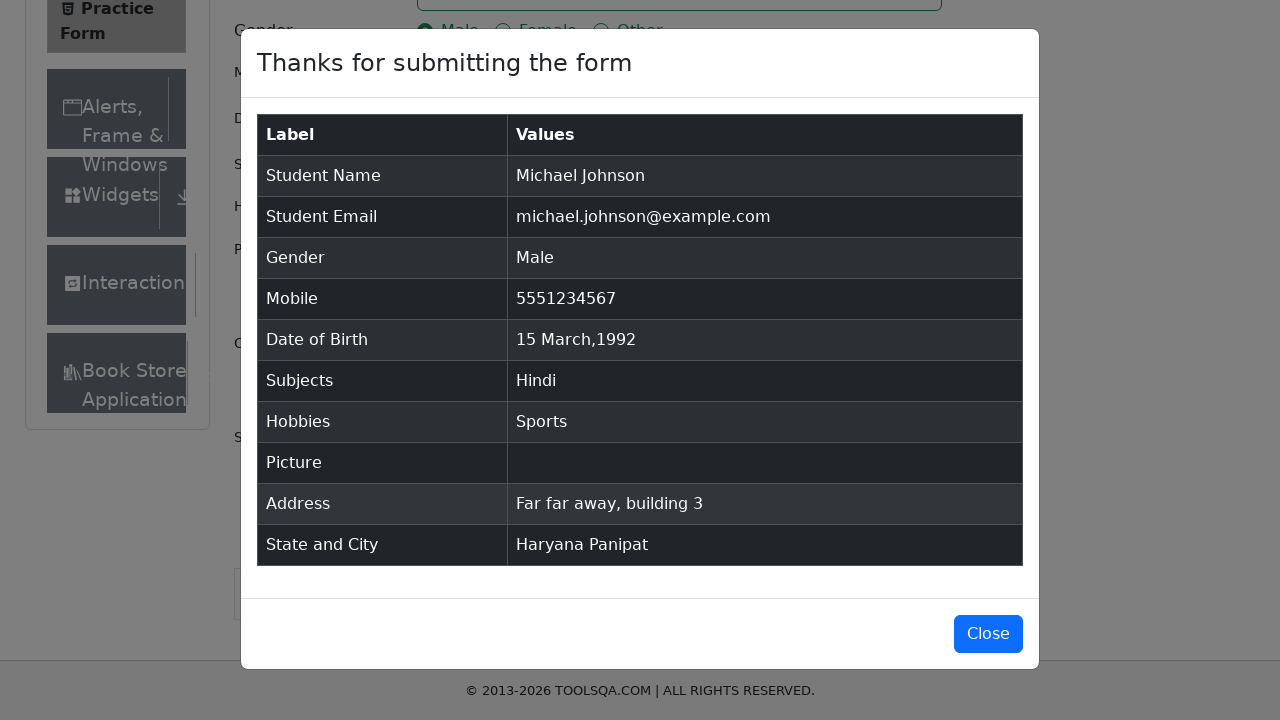

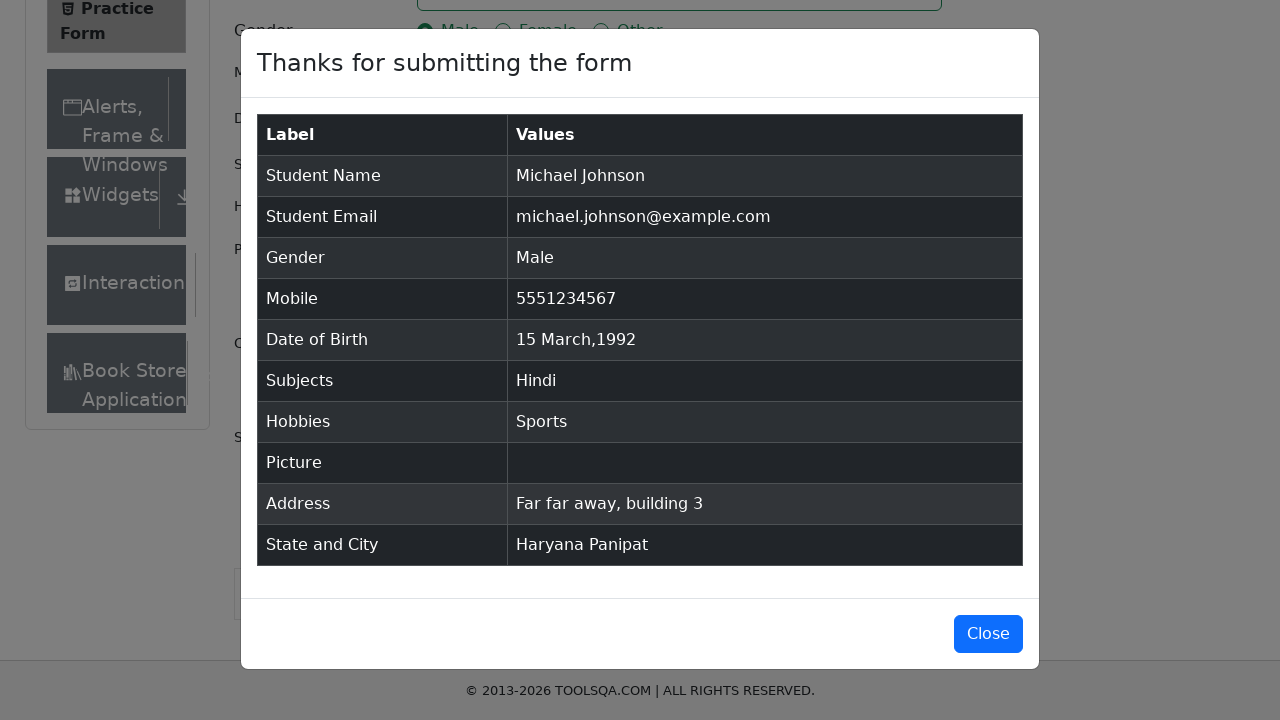